Tests filling a text area with long text (more than 2000 characters) and verifying submission

Starting URL: https://www.qa-practice.com/elements/textarea/single

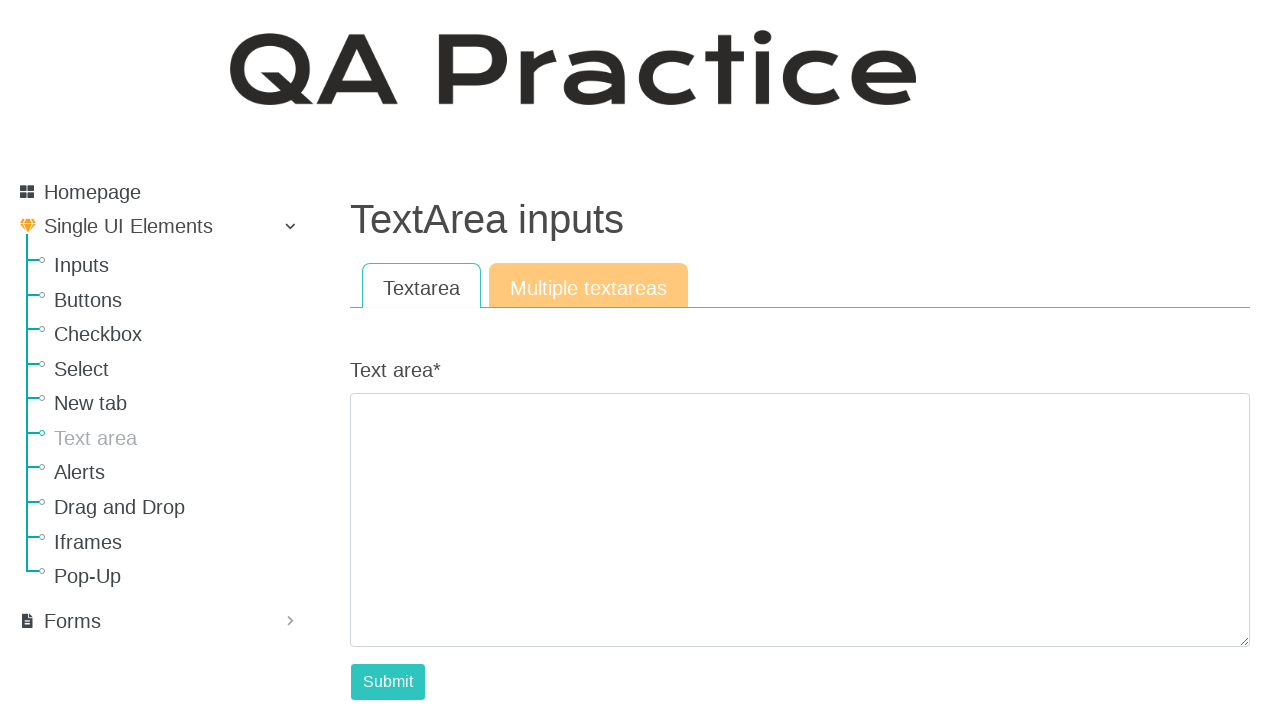

Filled text area with 2000+ character long text on #id_text_area
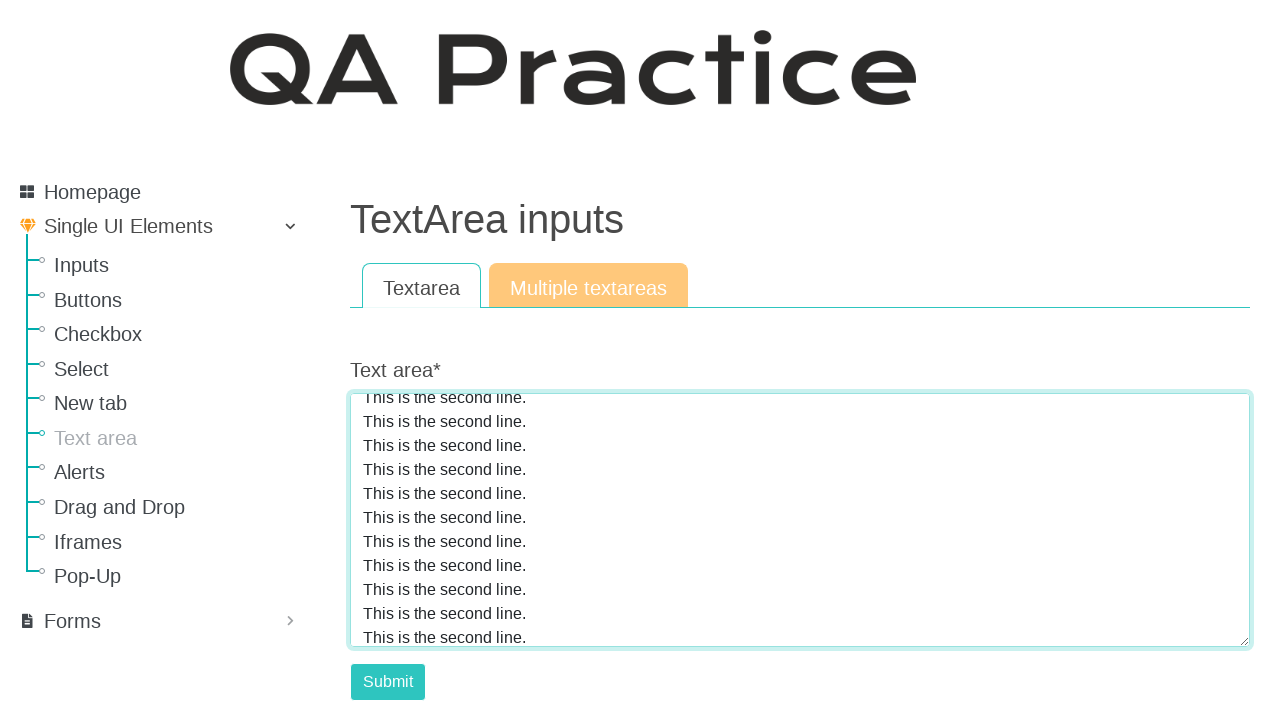

Clicked submit button to submit long text at (388, 682) on #submit-id-submit
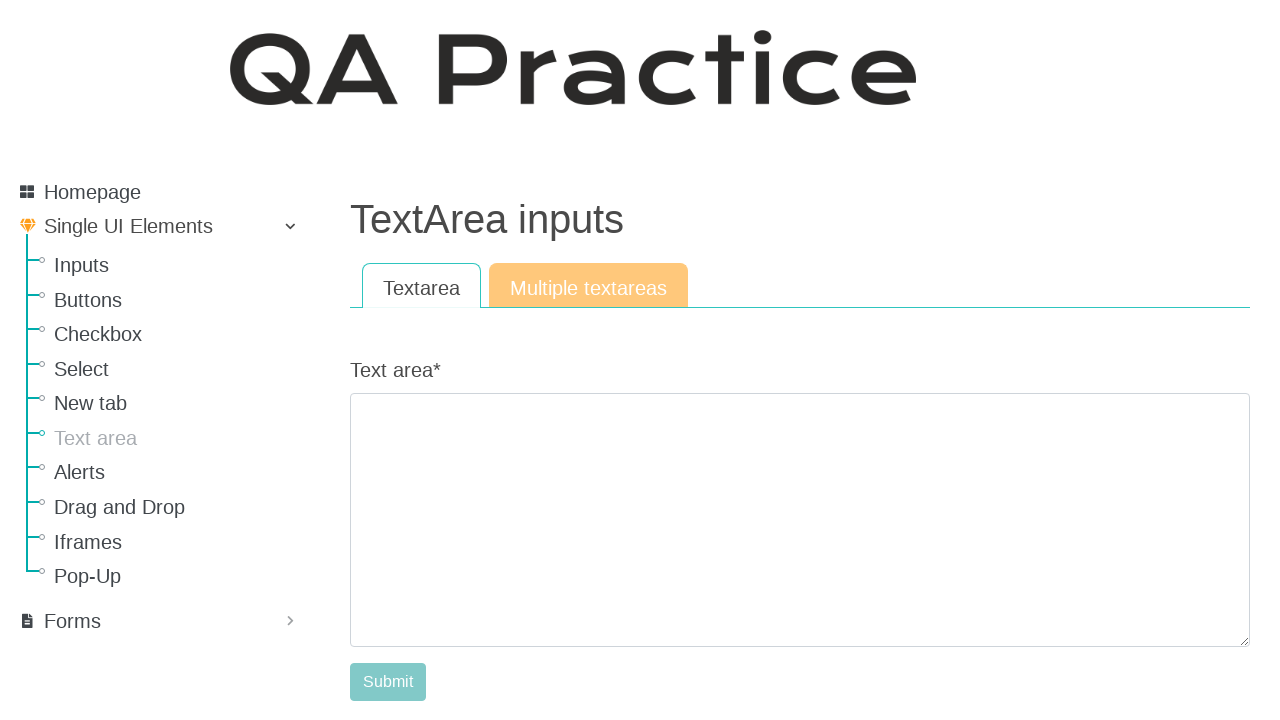

Result text appeared on page confirming successful submission
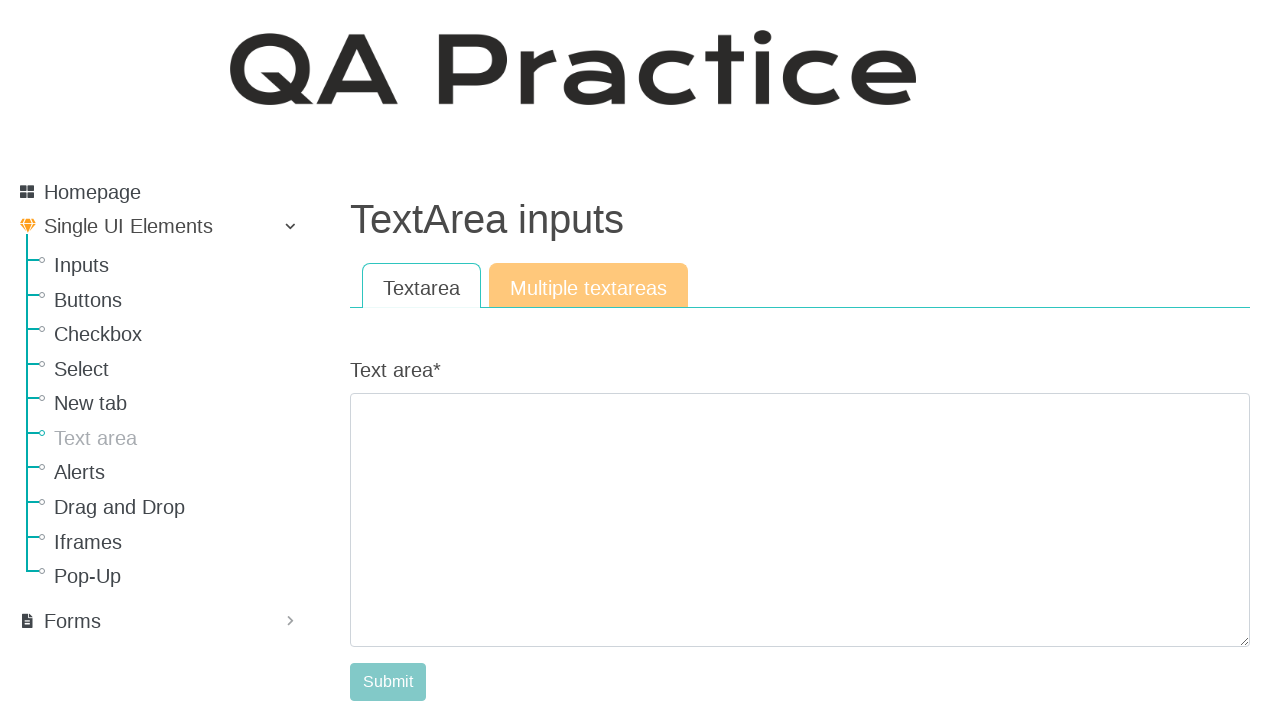

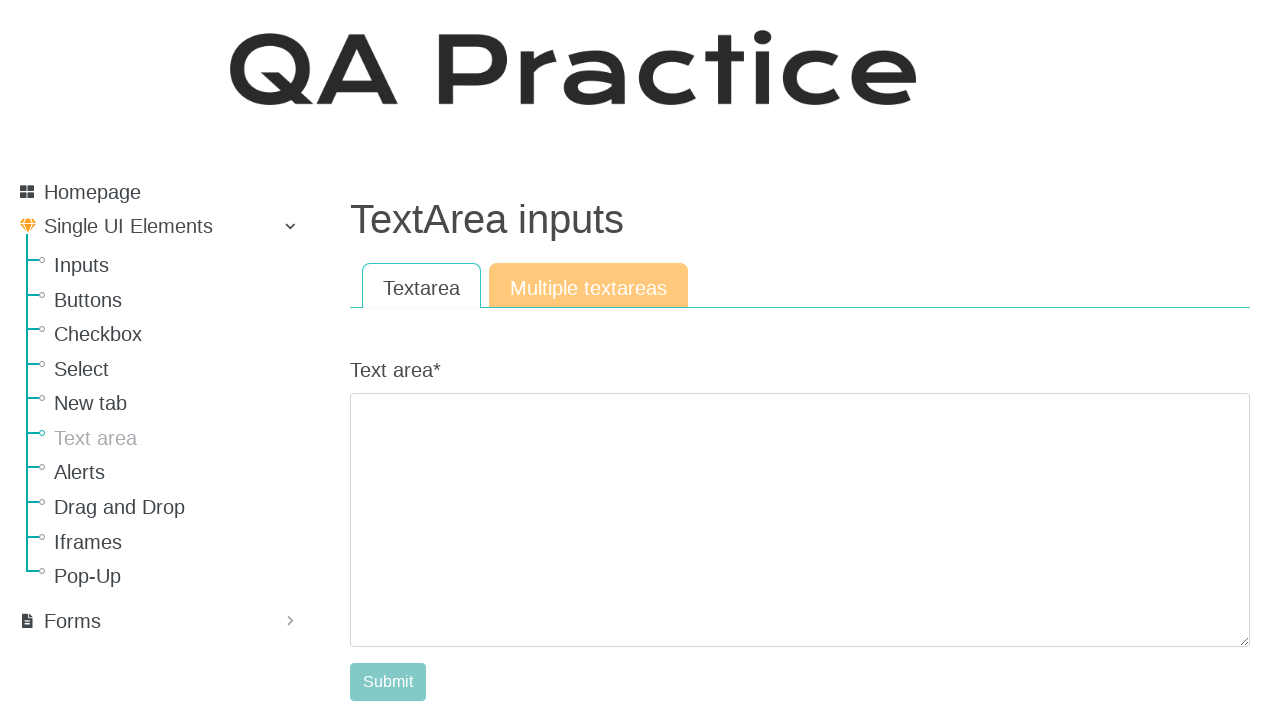